Tests JavaScript prompt alert by clicking button, entering text in prompt, and accepting

Starting URL: https://demoqa.com/alerts

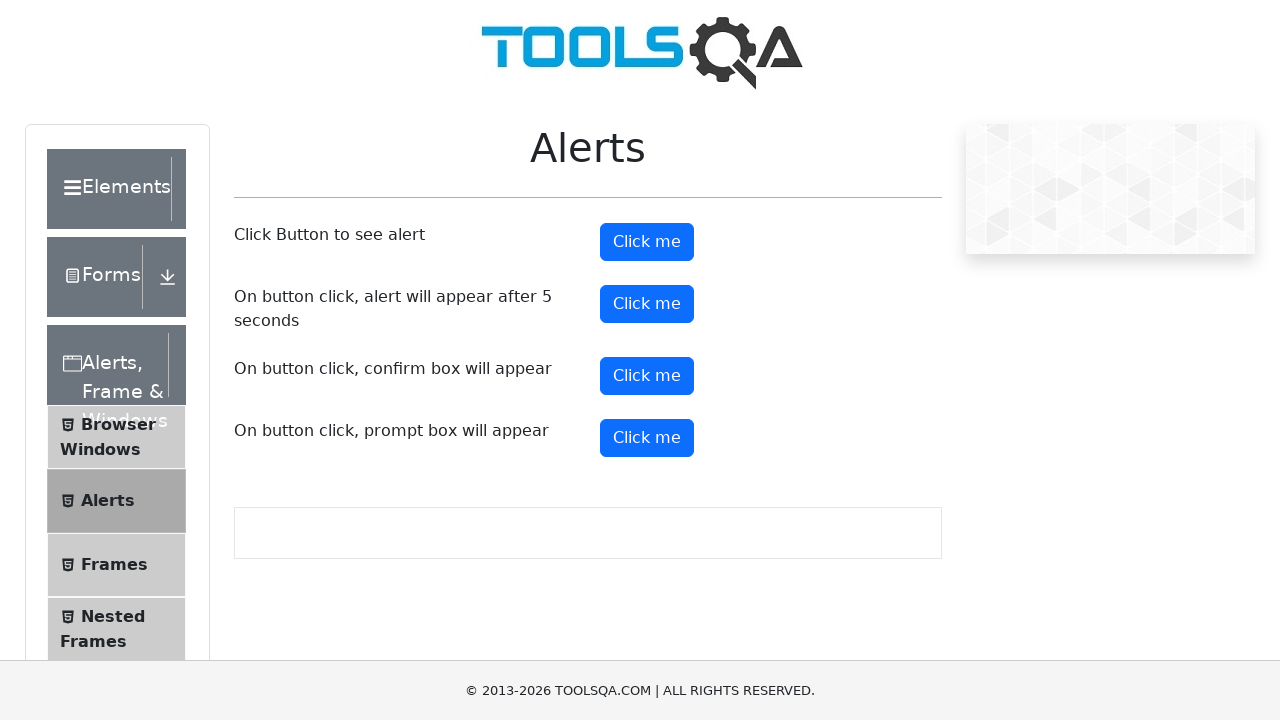

Set up dialog handler for prompt alerts to auto-accept with text 'nishant'
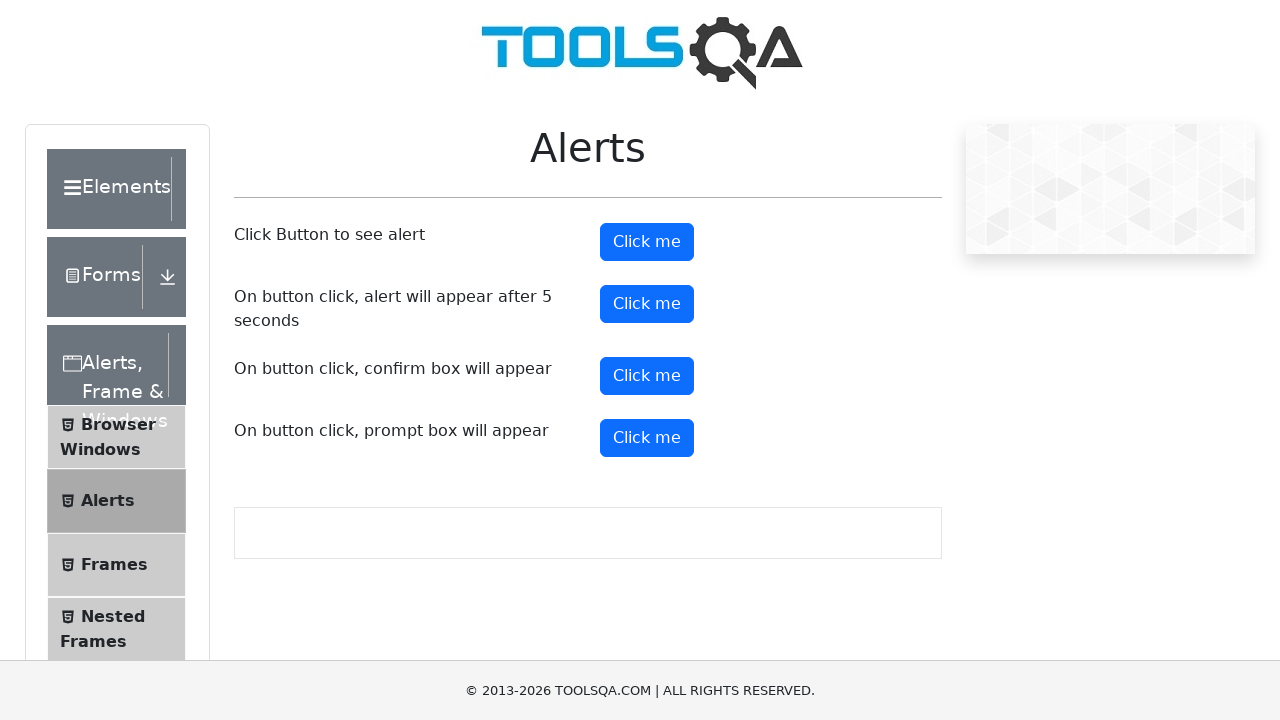

Clicked prompt button to trigger JavaScript prompt alert at (647, 438) on #promtButton
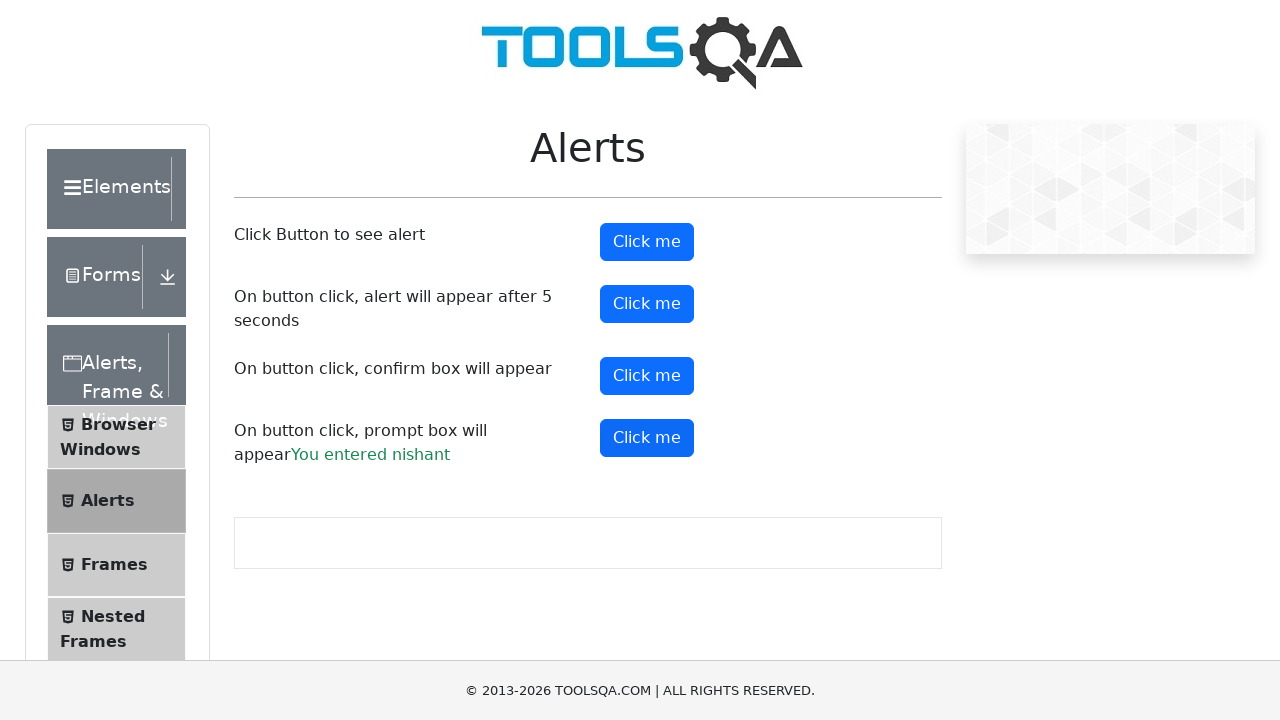

Prompt result appeared on page after accepting prompt with text
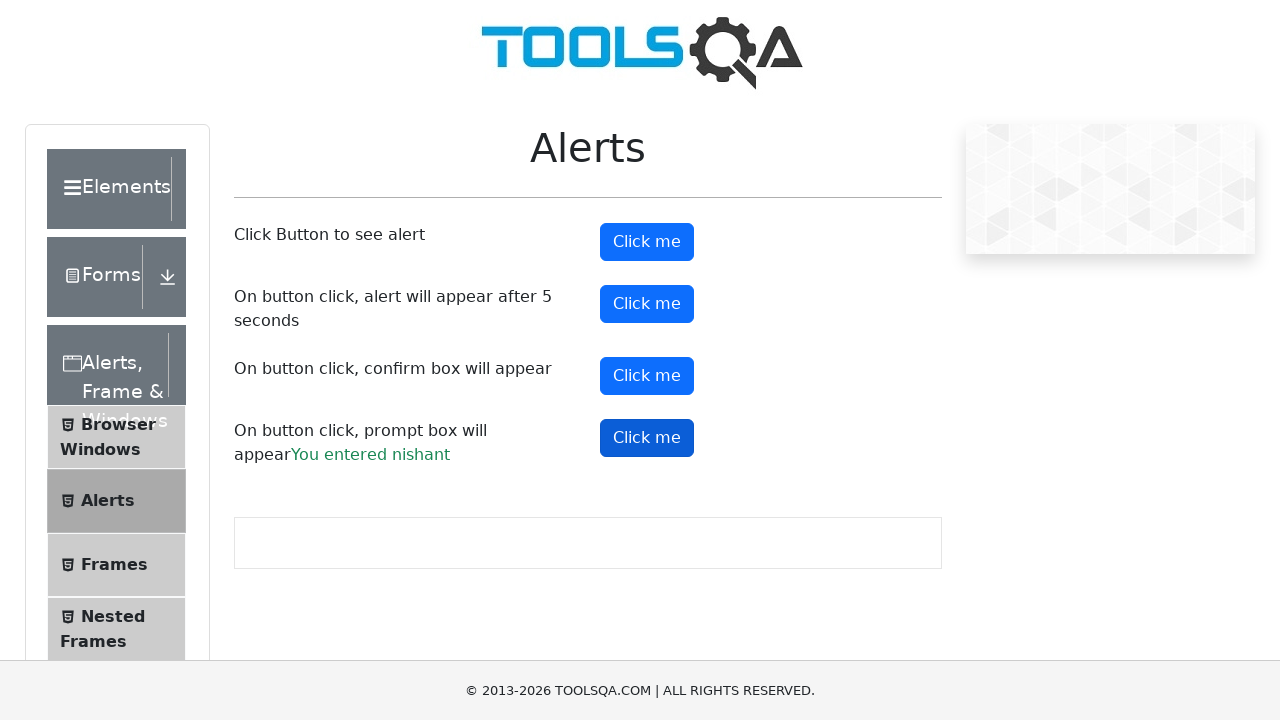

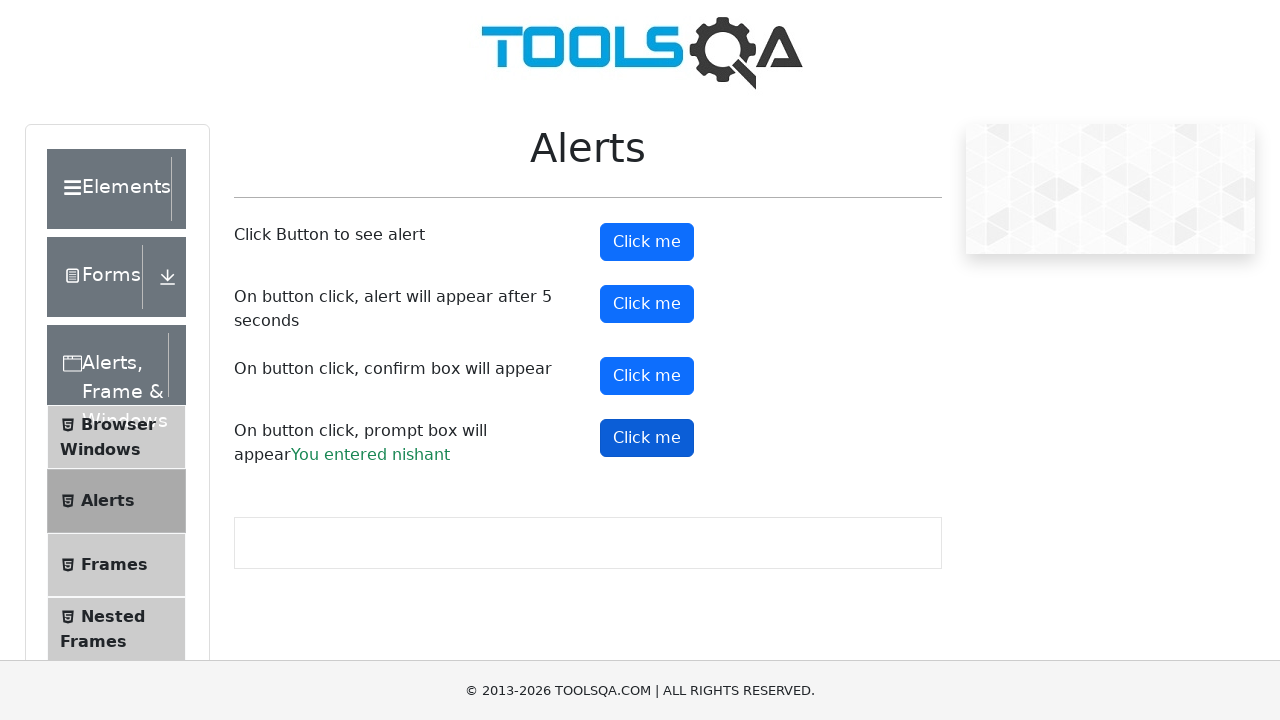